Waits for price to drop to $100, books the item, solves a mathematical problem, and submits the answer

Starting URL: http://suninjuly.github.io/explicit_wait2.html

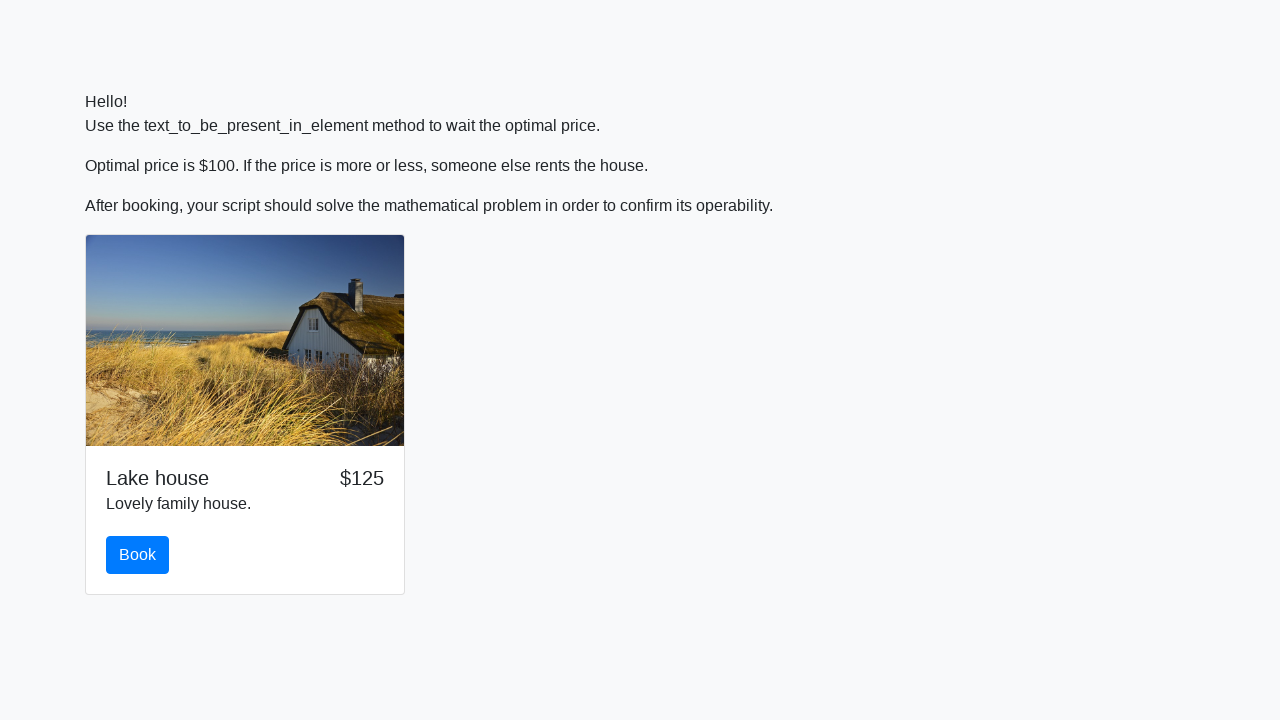

Waited for price to drop to $100
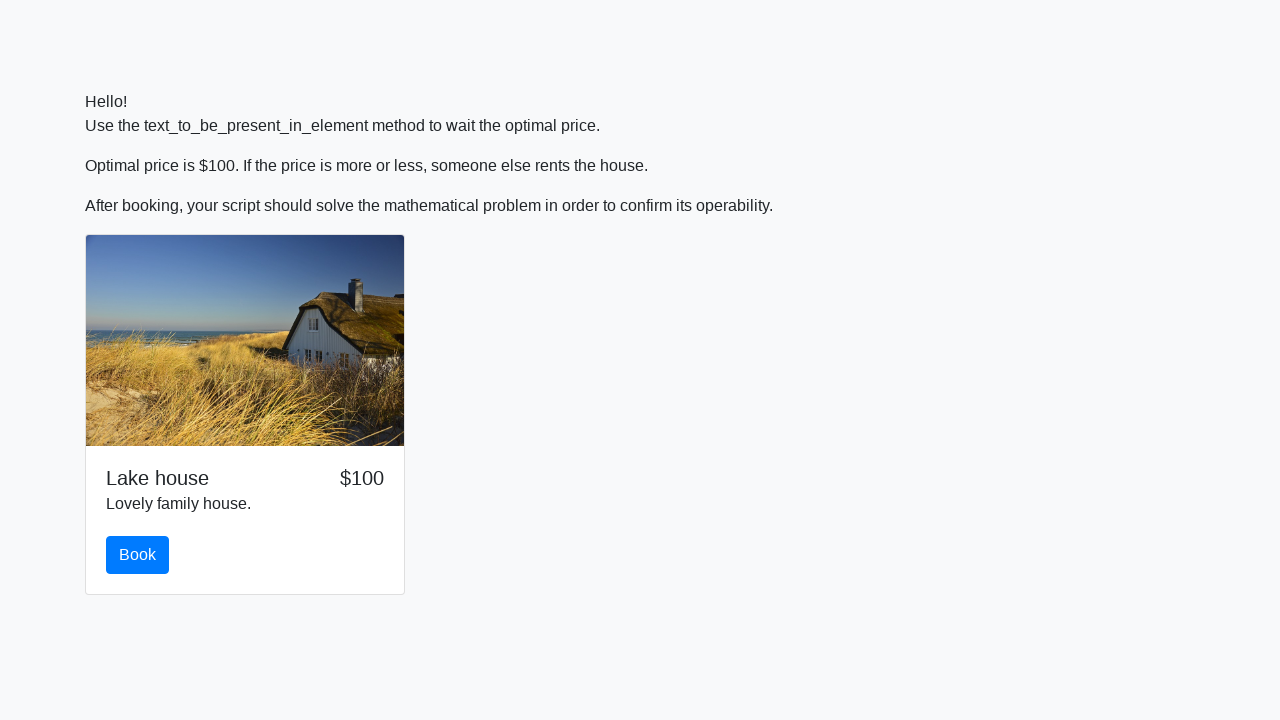

Clicked the book button at (138, 555) on #book
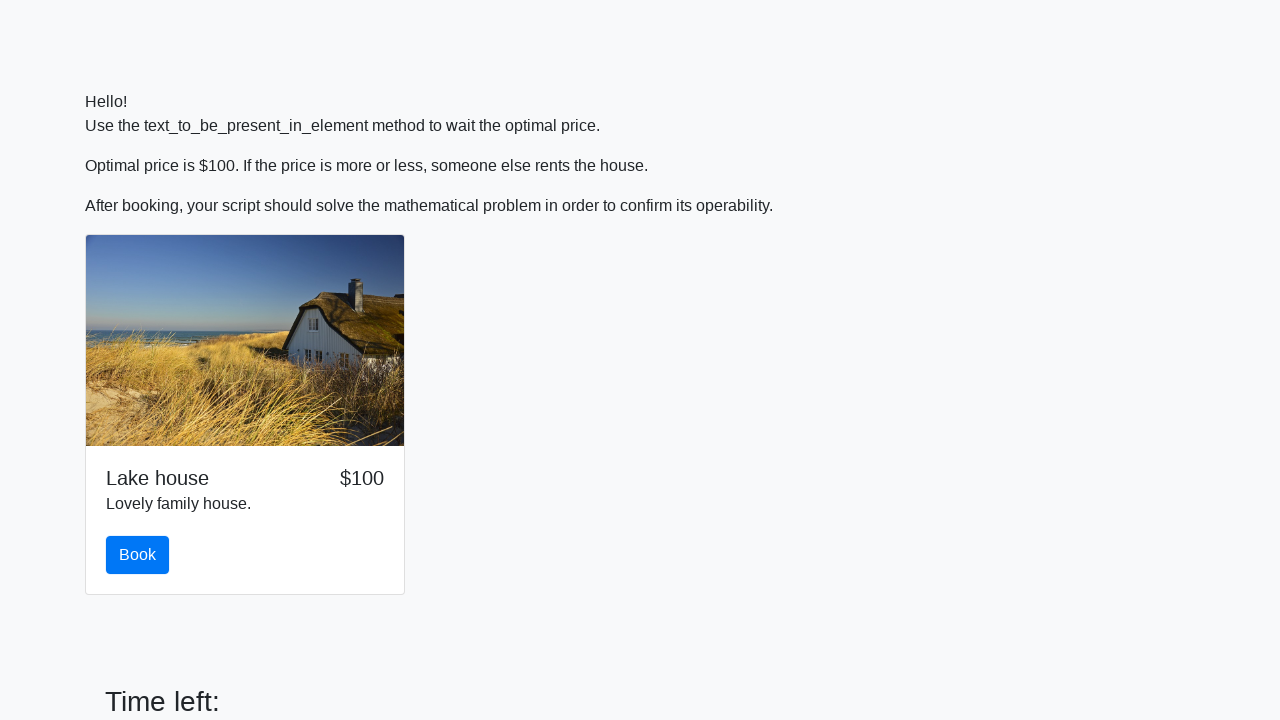

Retrieved x value from input field: 444
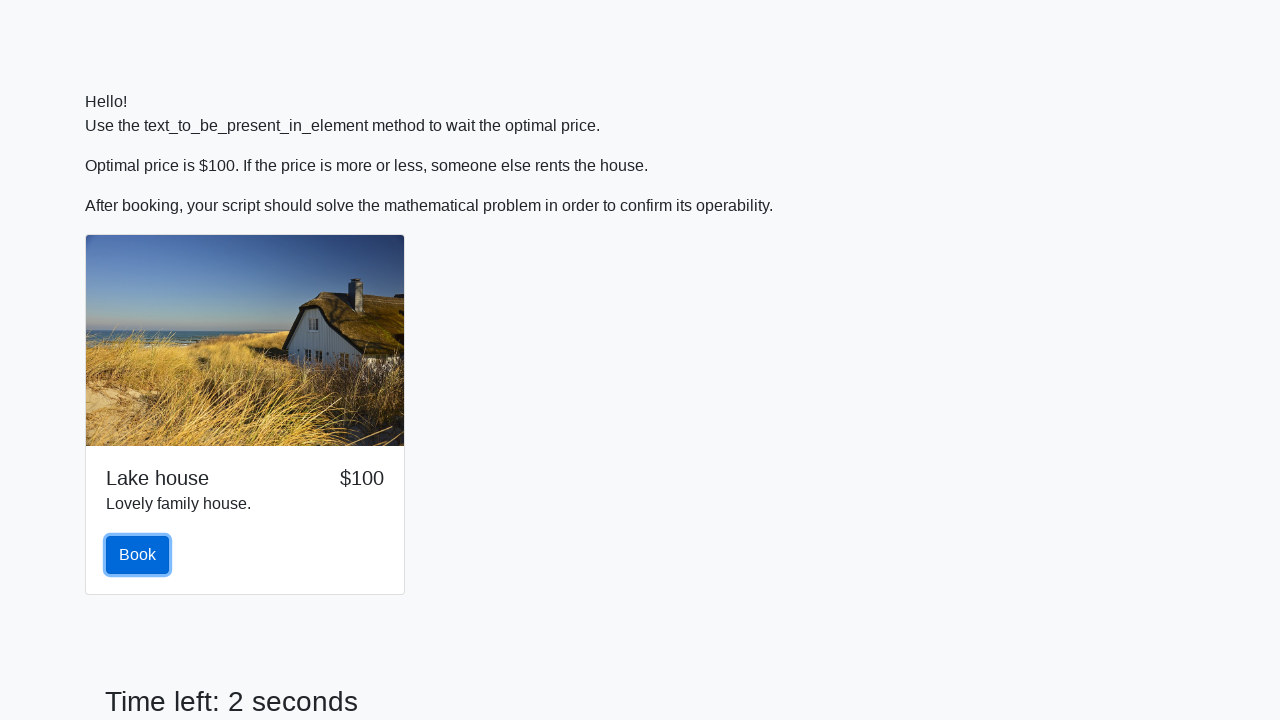

Calculated answer: y = 2.3341823416810734
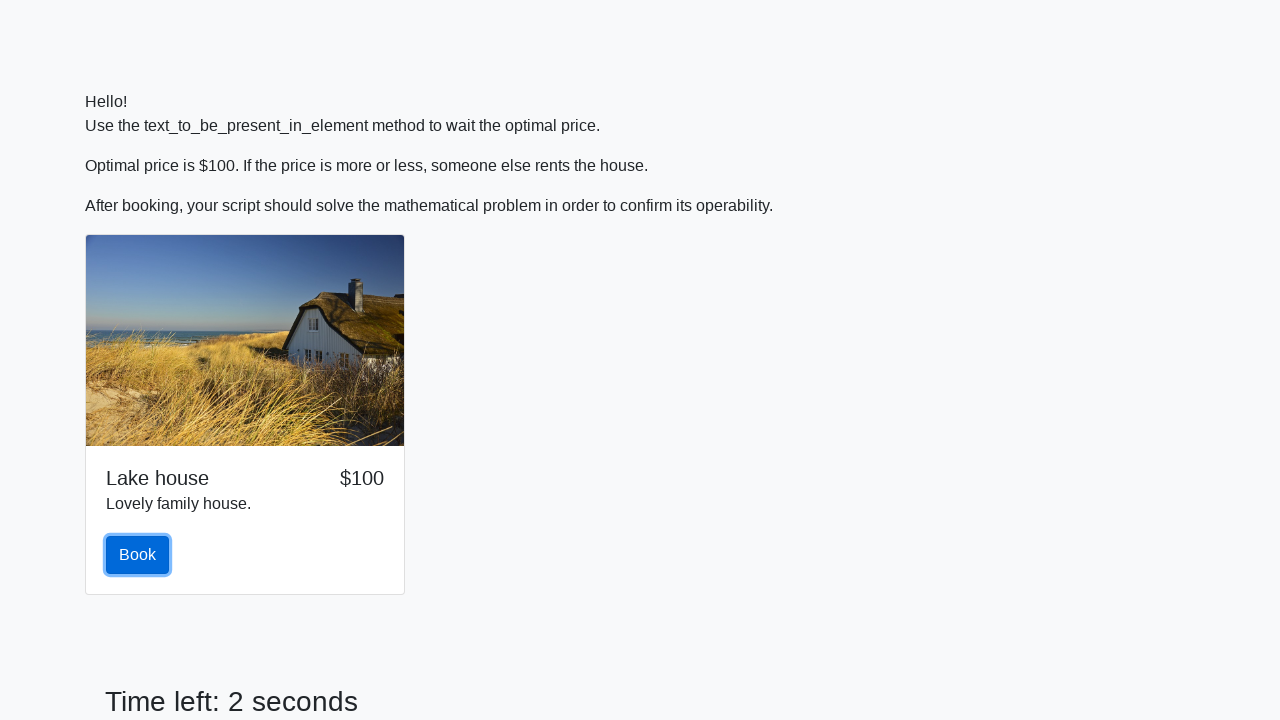

Filled answer field with calculated value: 2.3341823416810734 on #answer
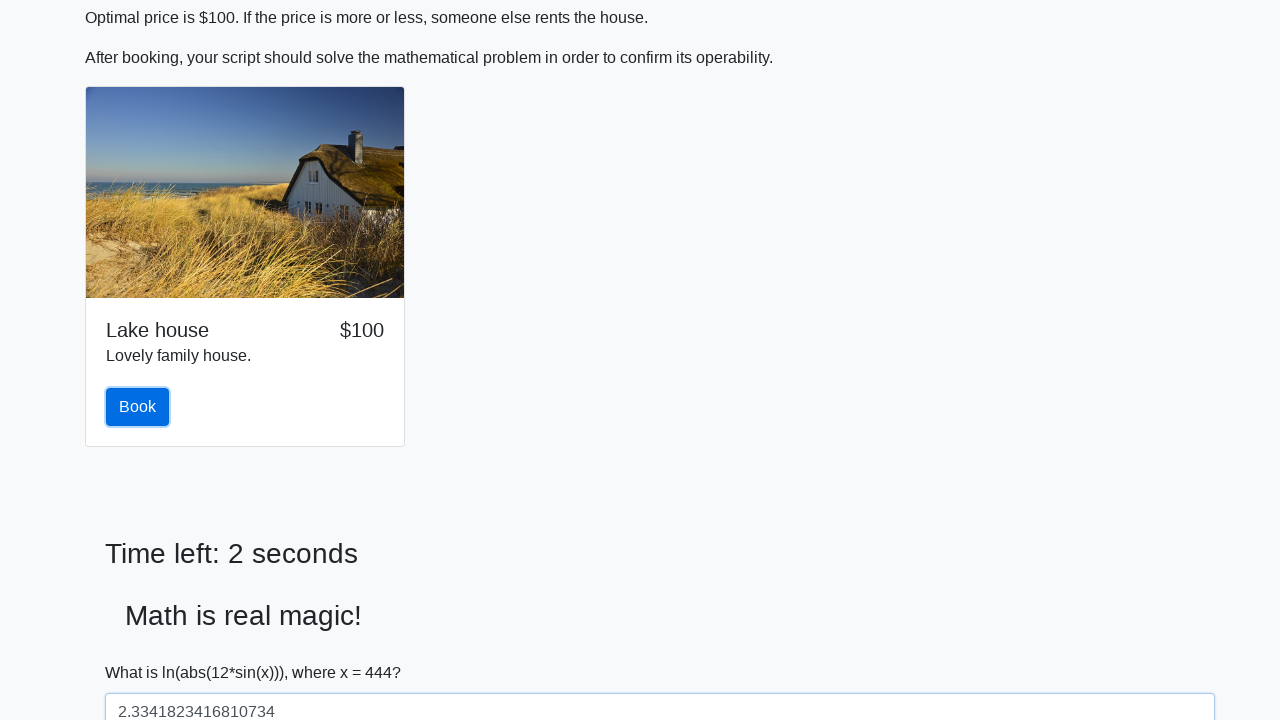

Clicked submit button to submit the form at (143, 651) on [type="submit"]
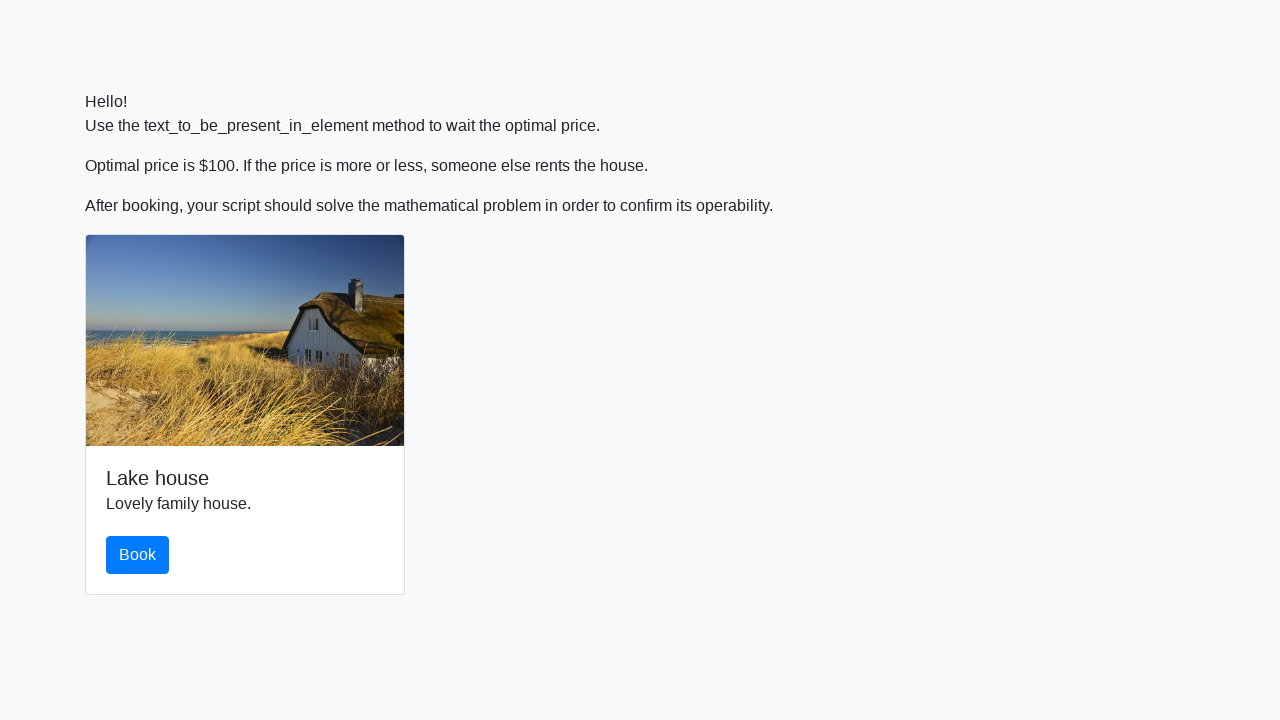

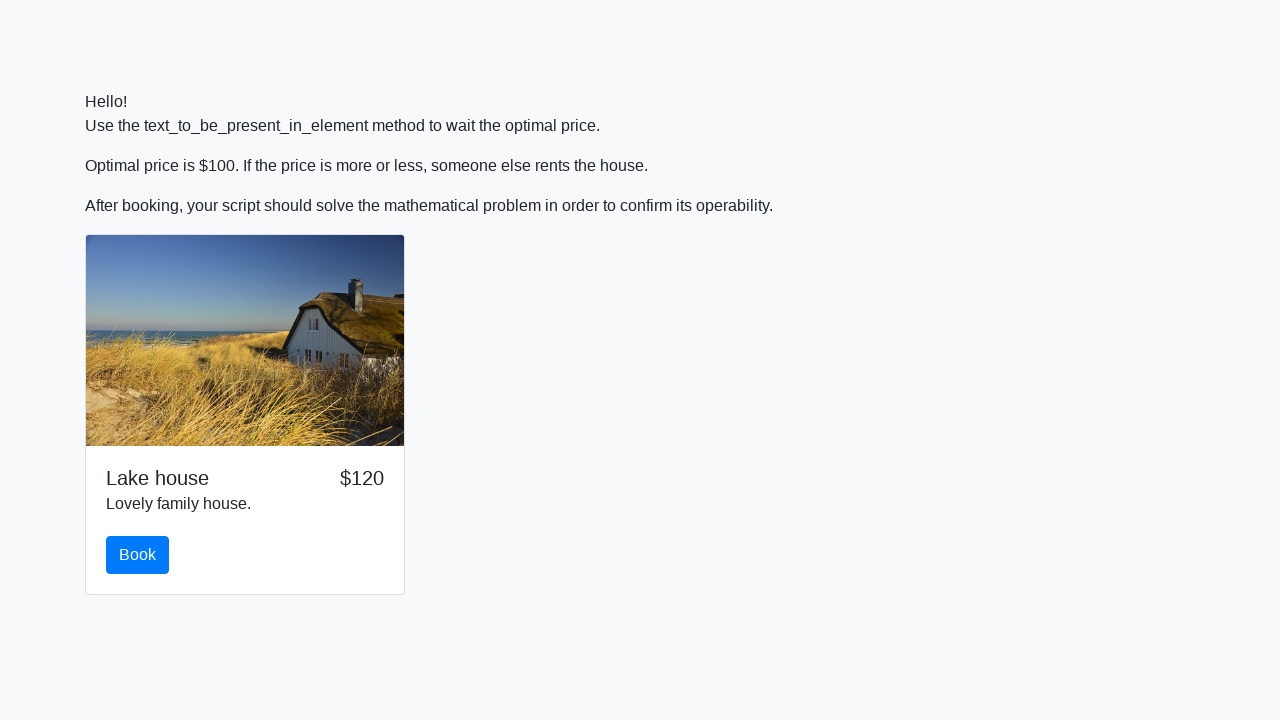